Tests the 12306 train ticket query form by entering departure station, arrival station, and travel date, then clicking the query button to search for available tickets.

Starting URL: https://kyfw.12306.cn/otn/leftTicket/init

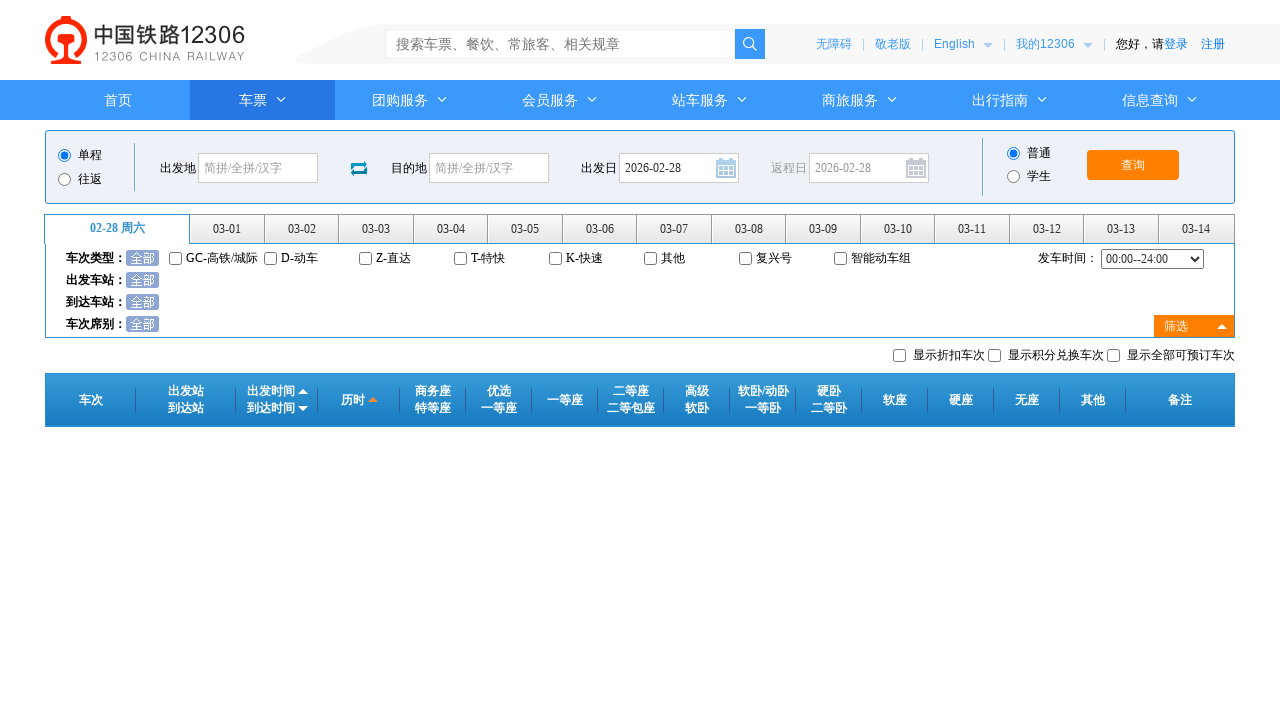

Clicked departure station field at (258, 168) on #fromStationText
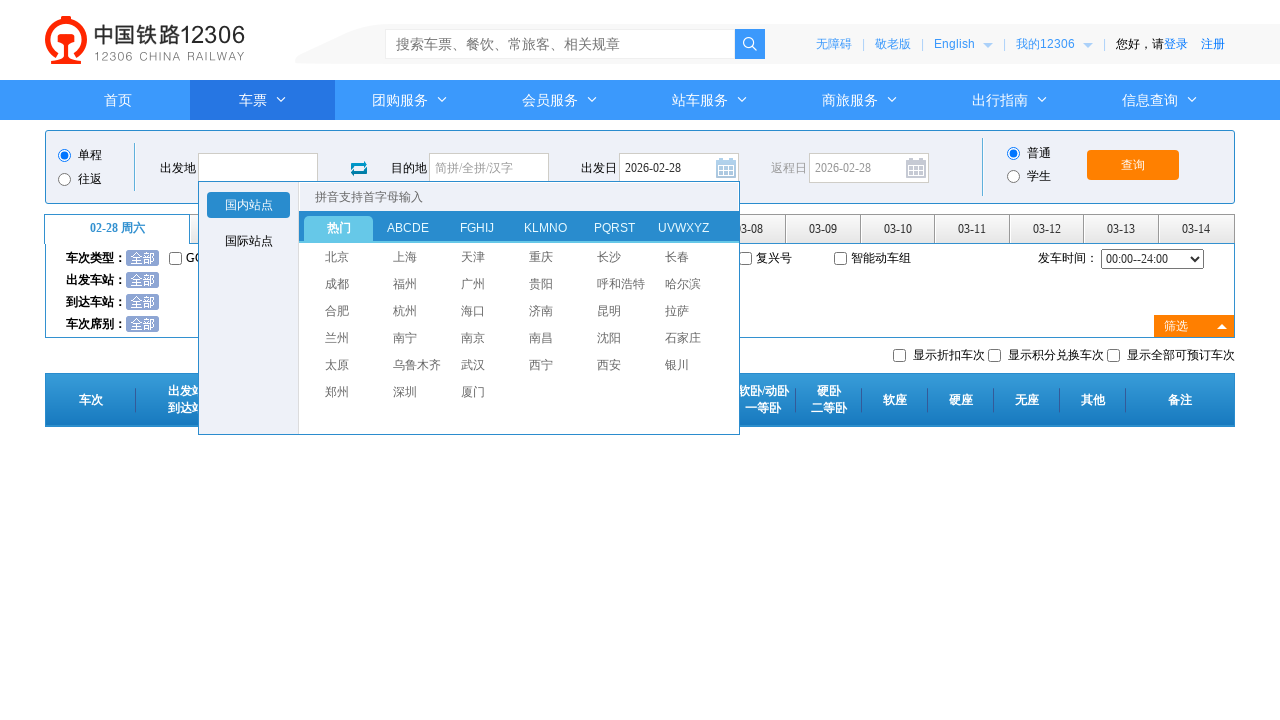

Entered '北京' as departure station on #fromStationText
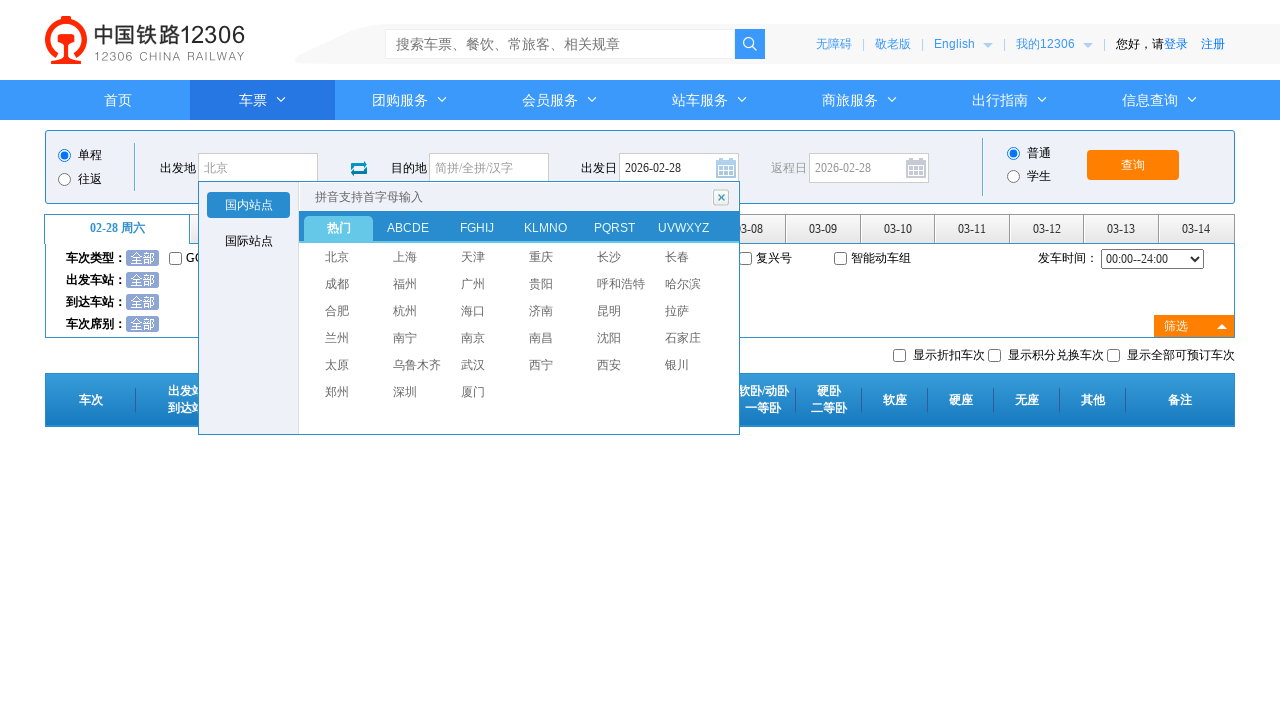

Pressed Enter to confirm departure station
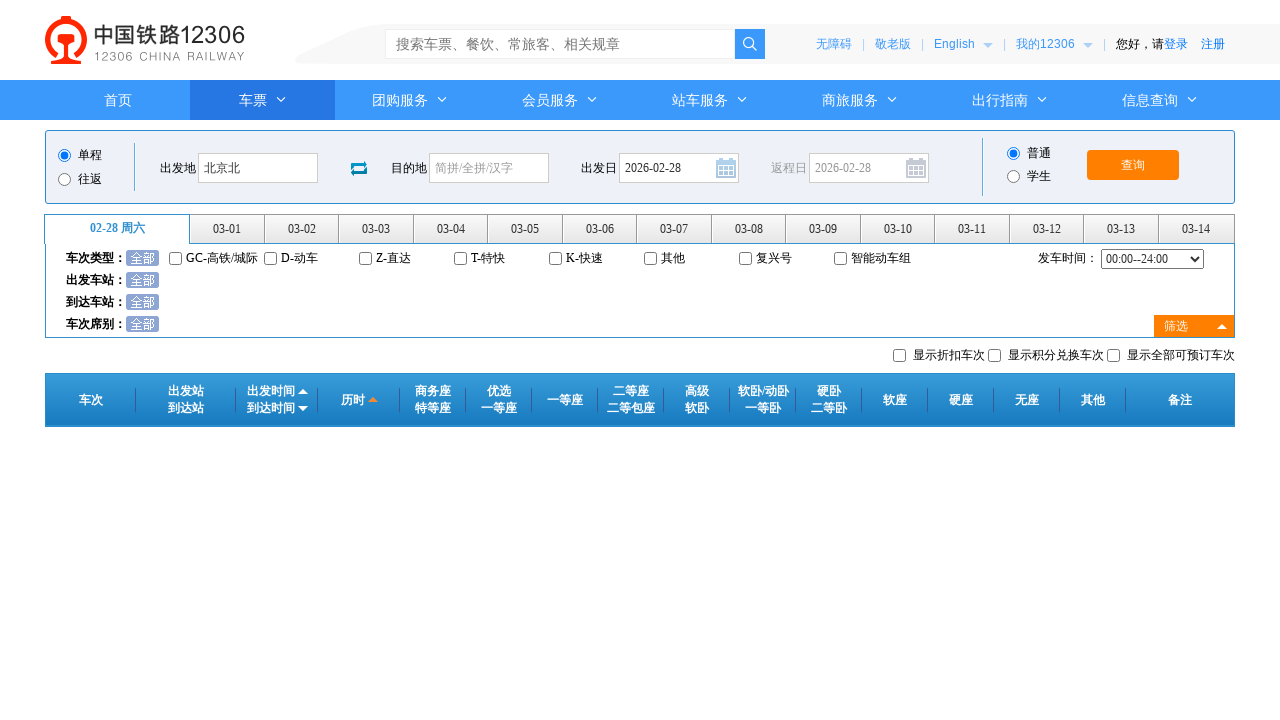

Clicked arrival station field at (489, 168) on #toStationText
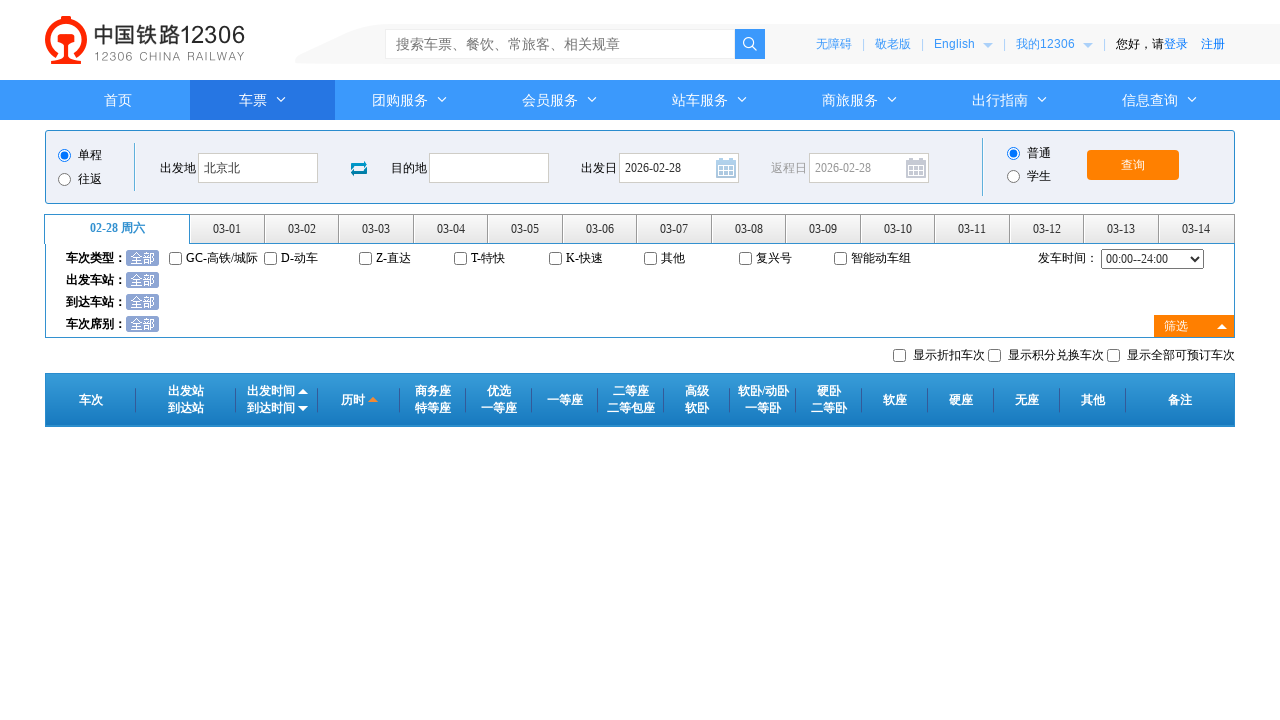

Entered '上海' as arrival station on #toStationText
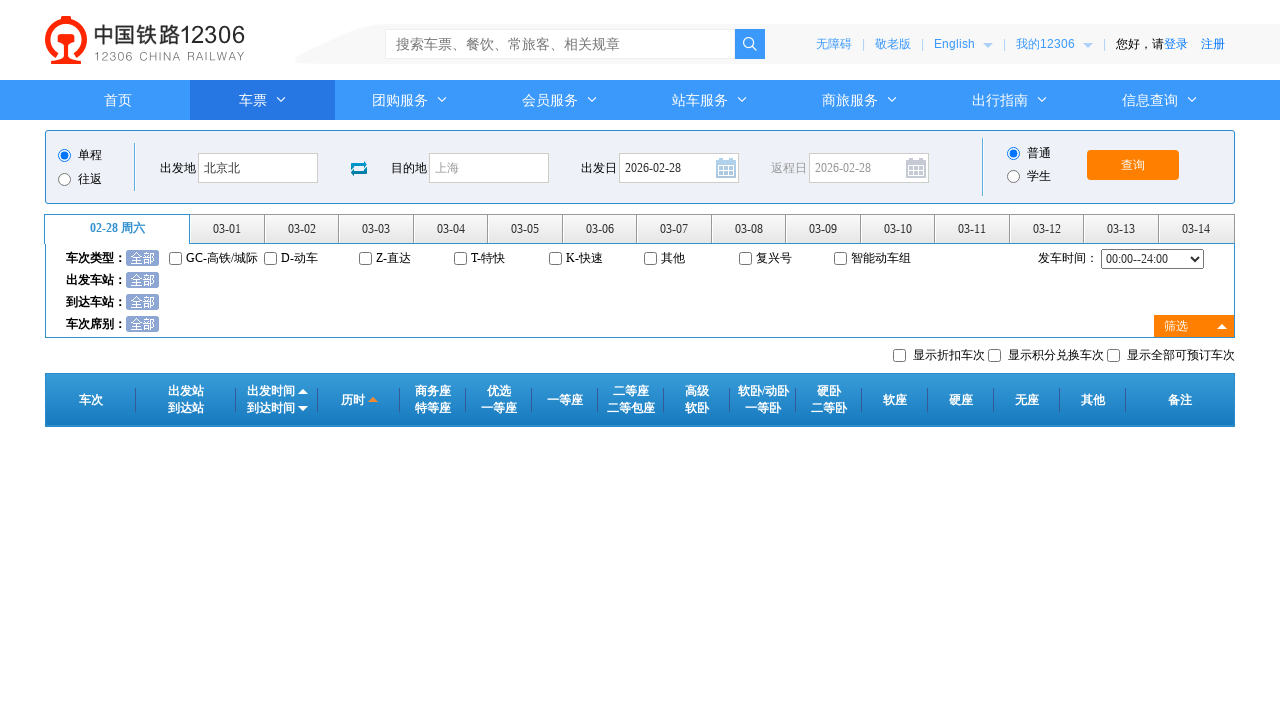

Pressed Enter to confirm arrival station
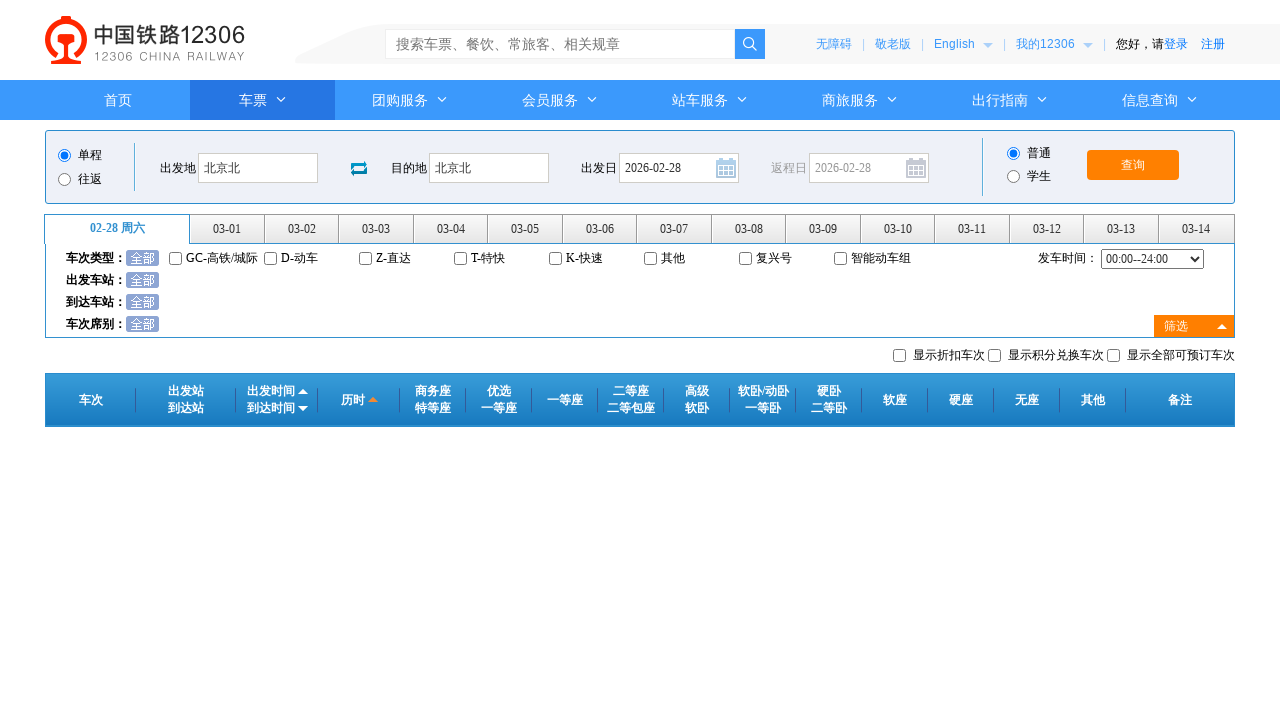

Removed readonly attribute from date field
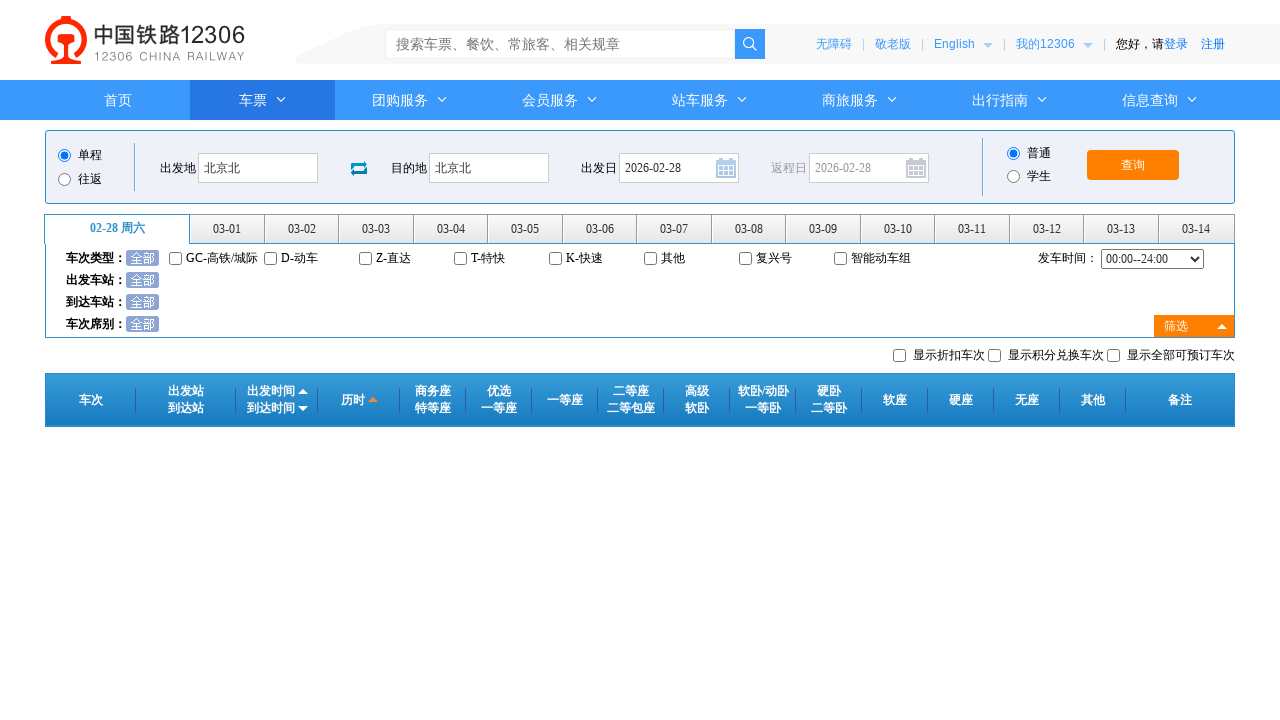

Cleared date field on #train_date
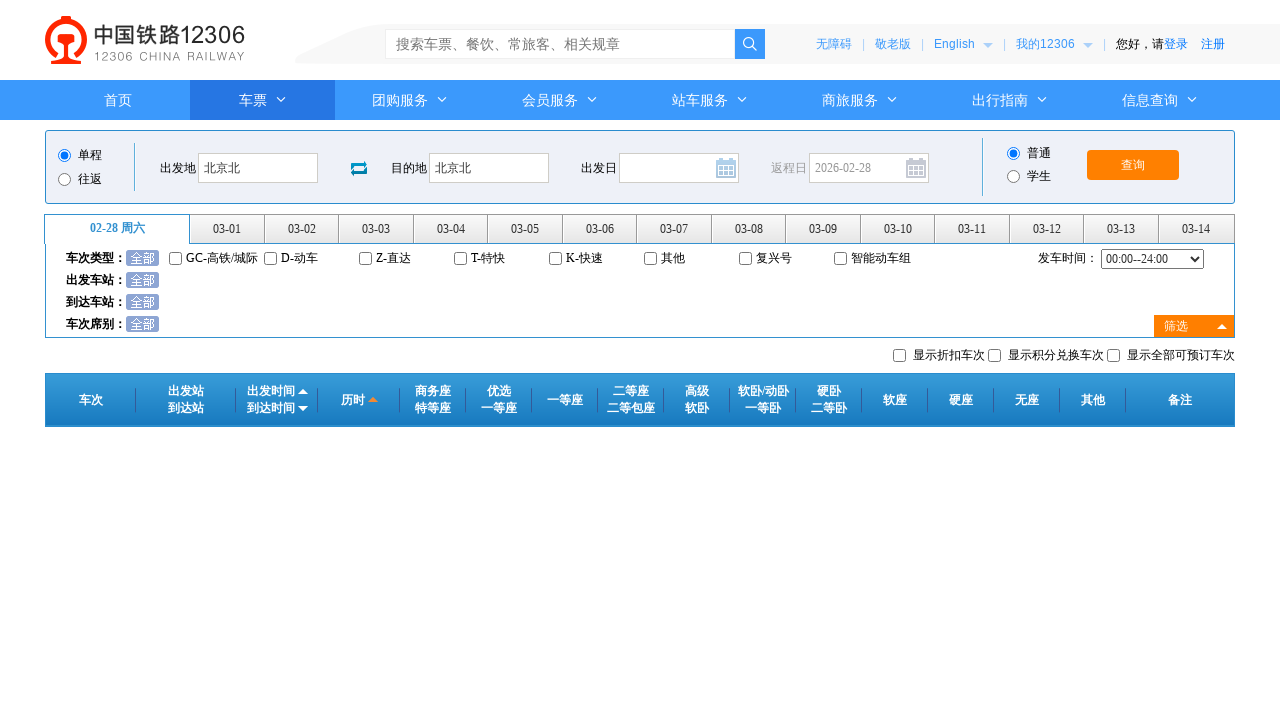

Entered travel date '2024-03-15' on #train_date
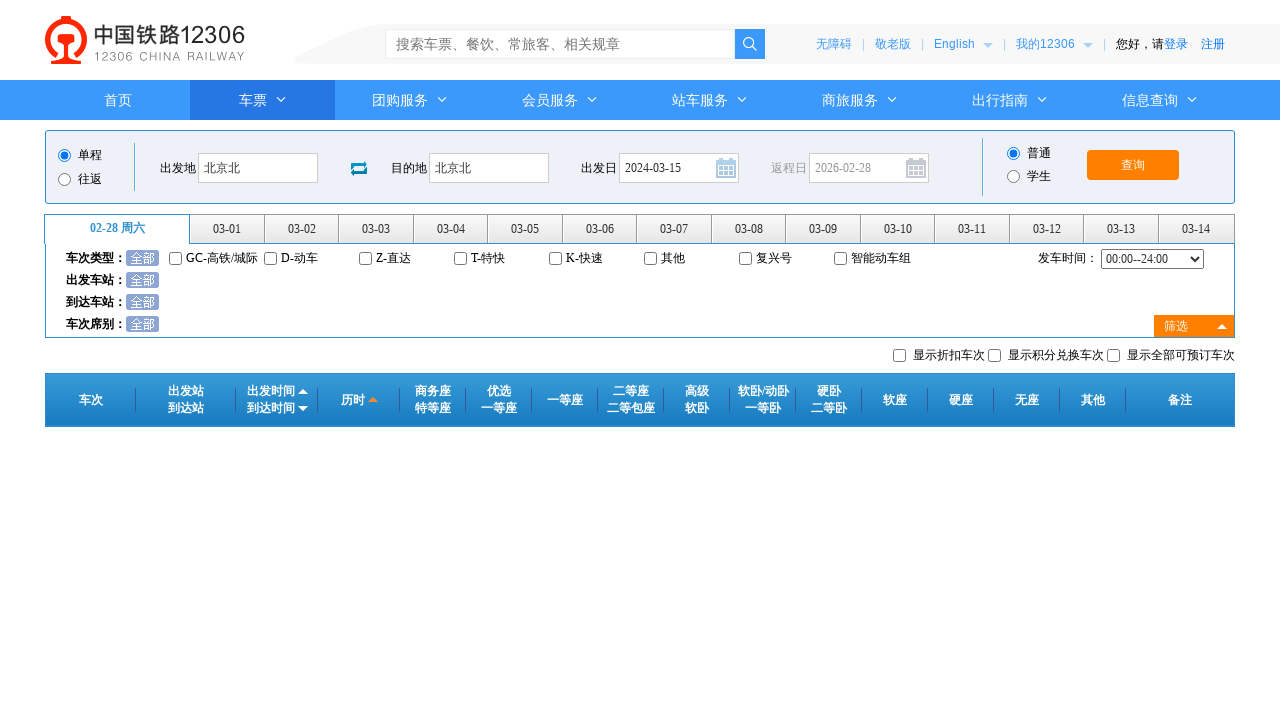

Clicked on date field to confirm selection at (679, 168) on #train_date
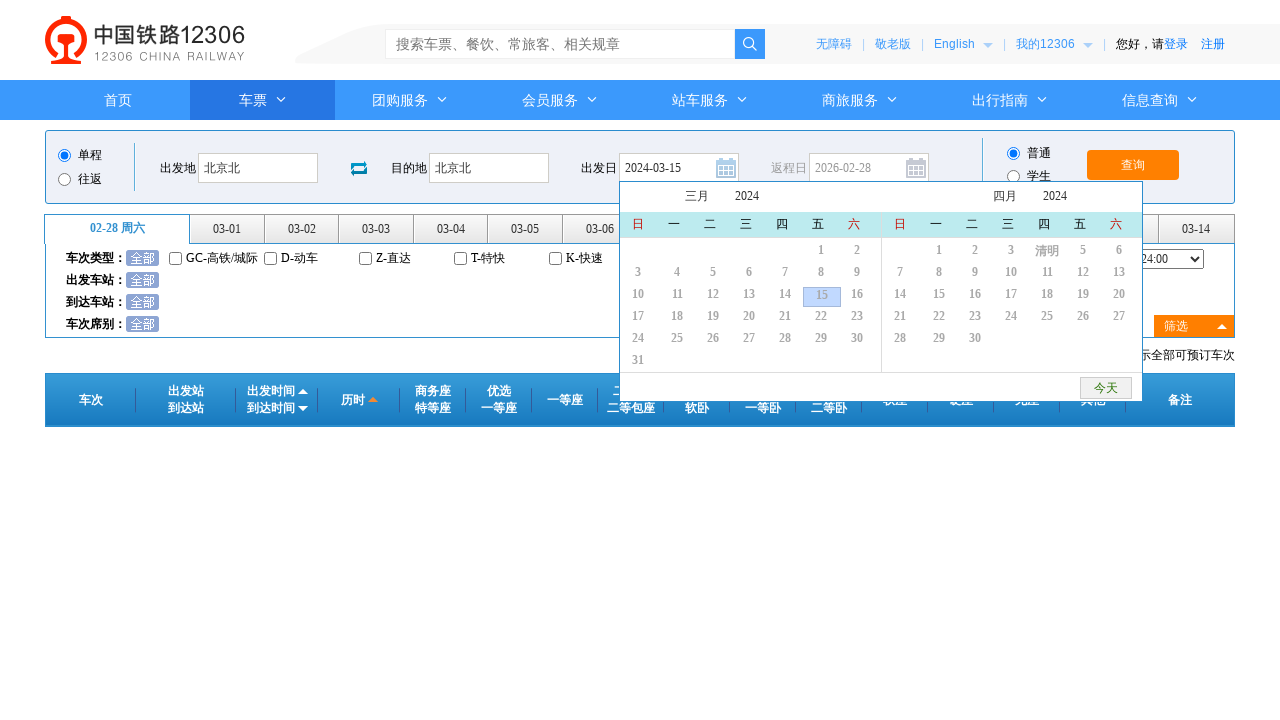

Clicked query button to search for available tickets at (1133, 165) on #query_ticket
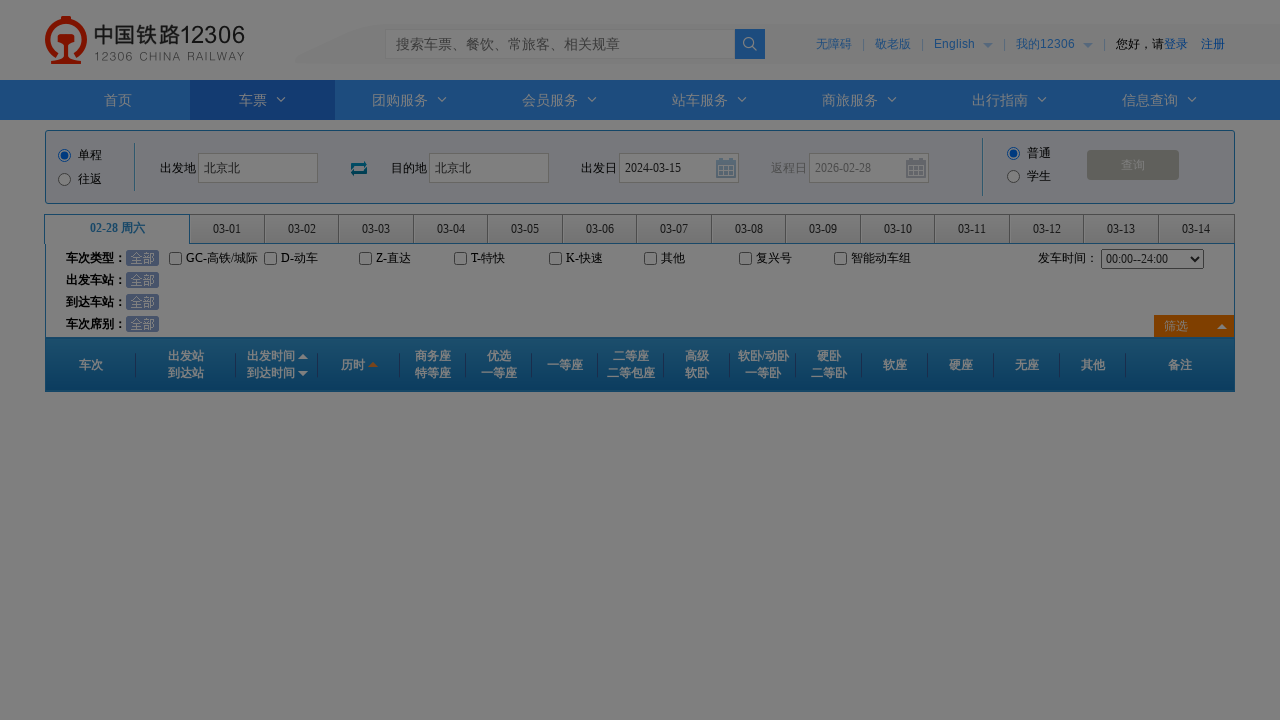

Waited for search results to load
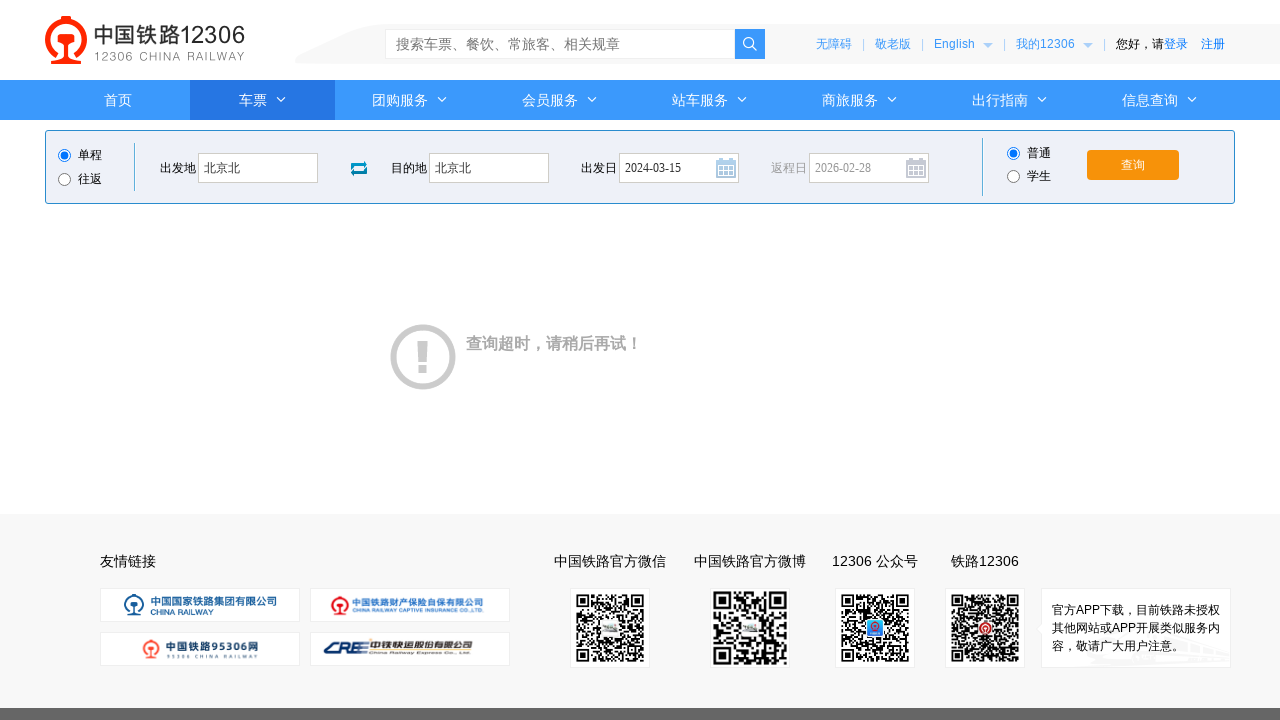

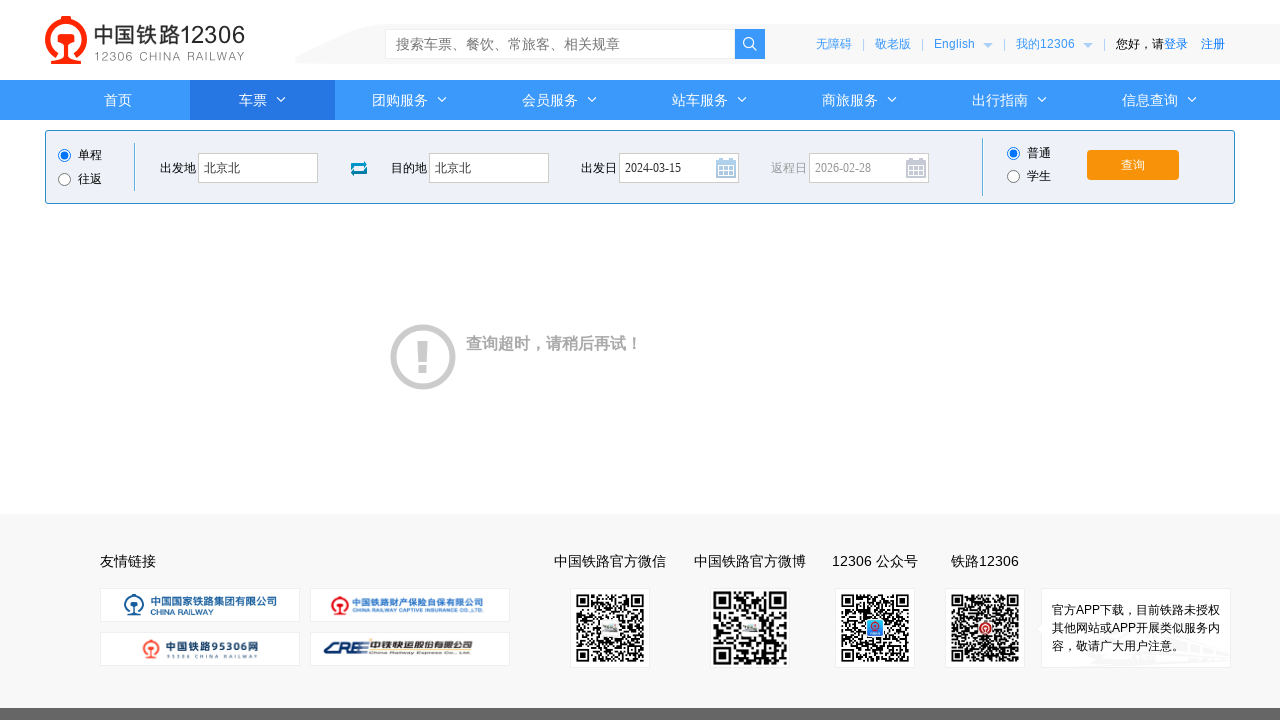